Tests window handling functionality by opening new windows, switching between them, closing multiple windows, and handling delayed window opening

Starting URL: https://leafground.com/window.xhtml

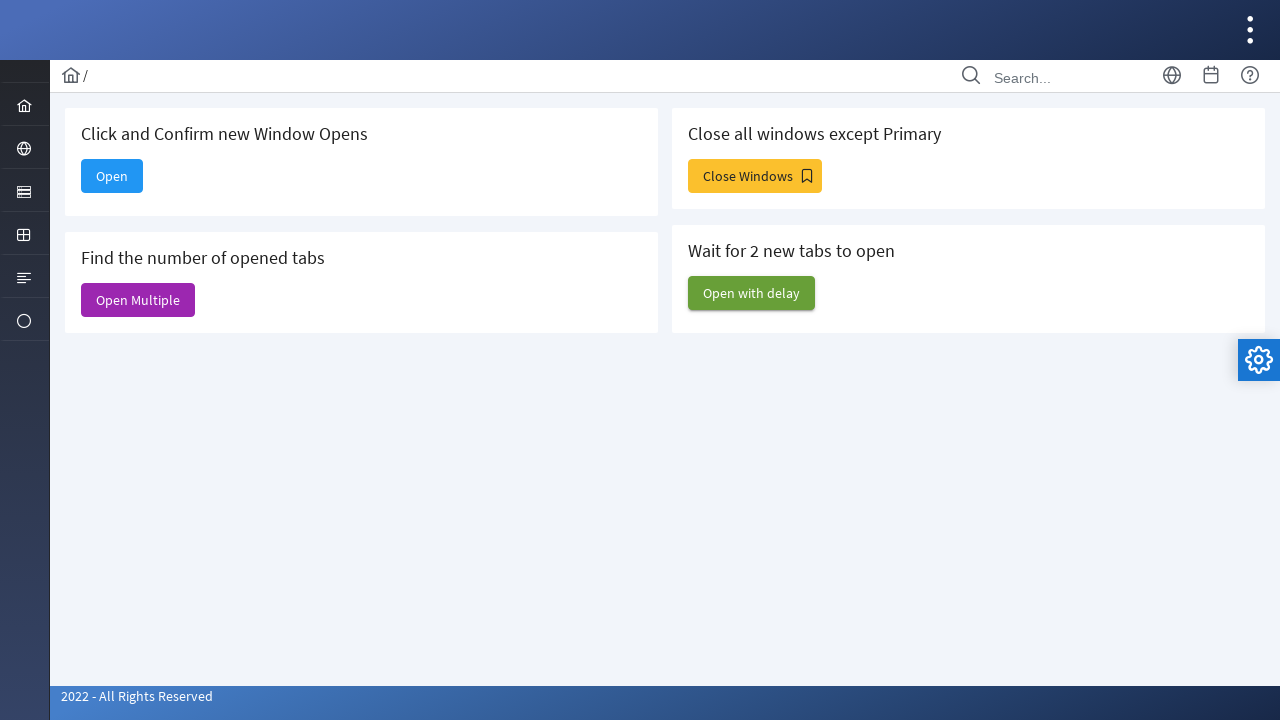

Clicked 'Open' button to open a new window at (112, 176) on xpath=//span[text()='Open']
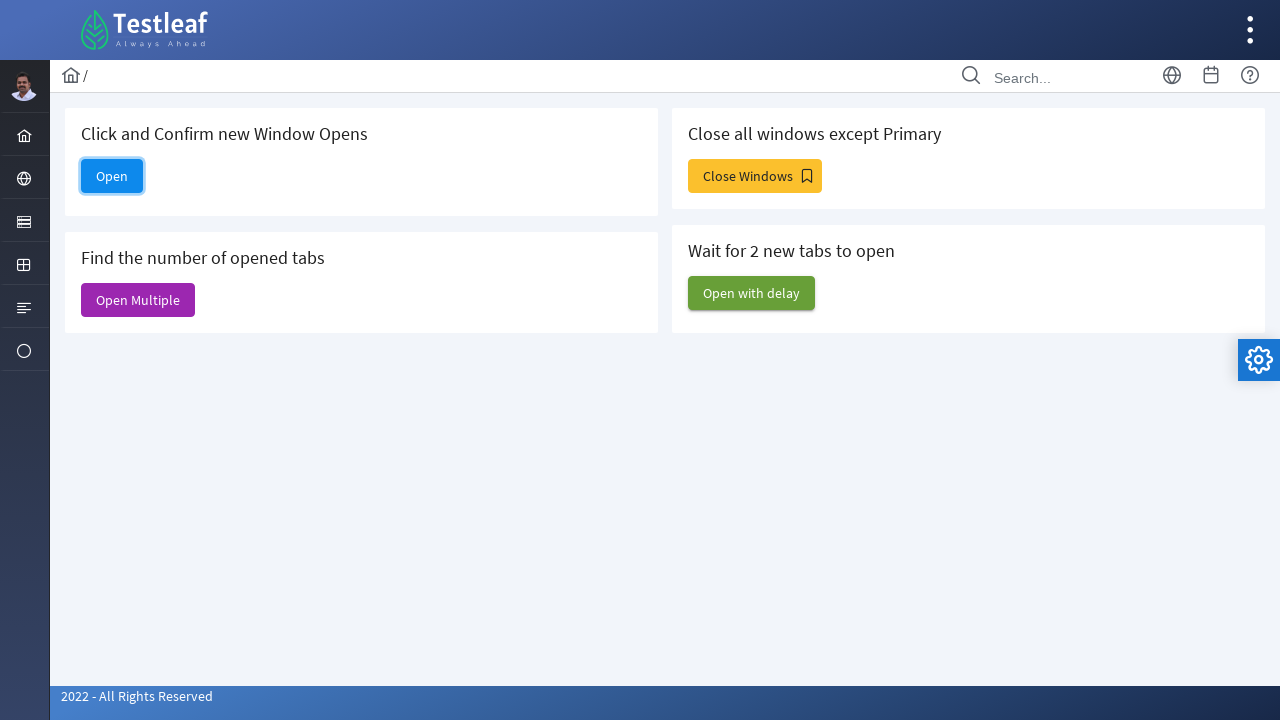

Stored parent page context
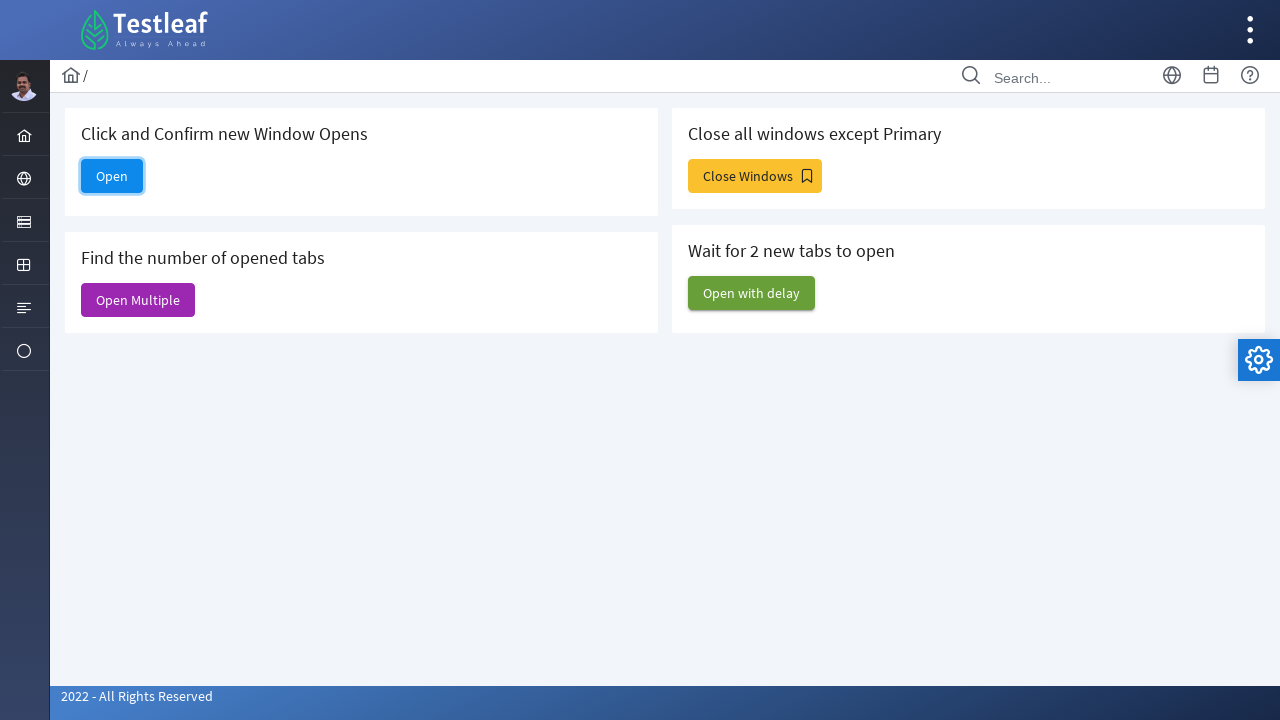

Clicked 'Open' button and waited for new window to open at (112, 176) on xpath=//span[text()='Open']
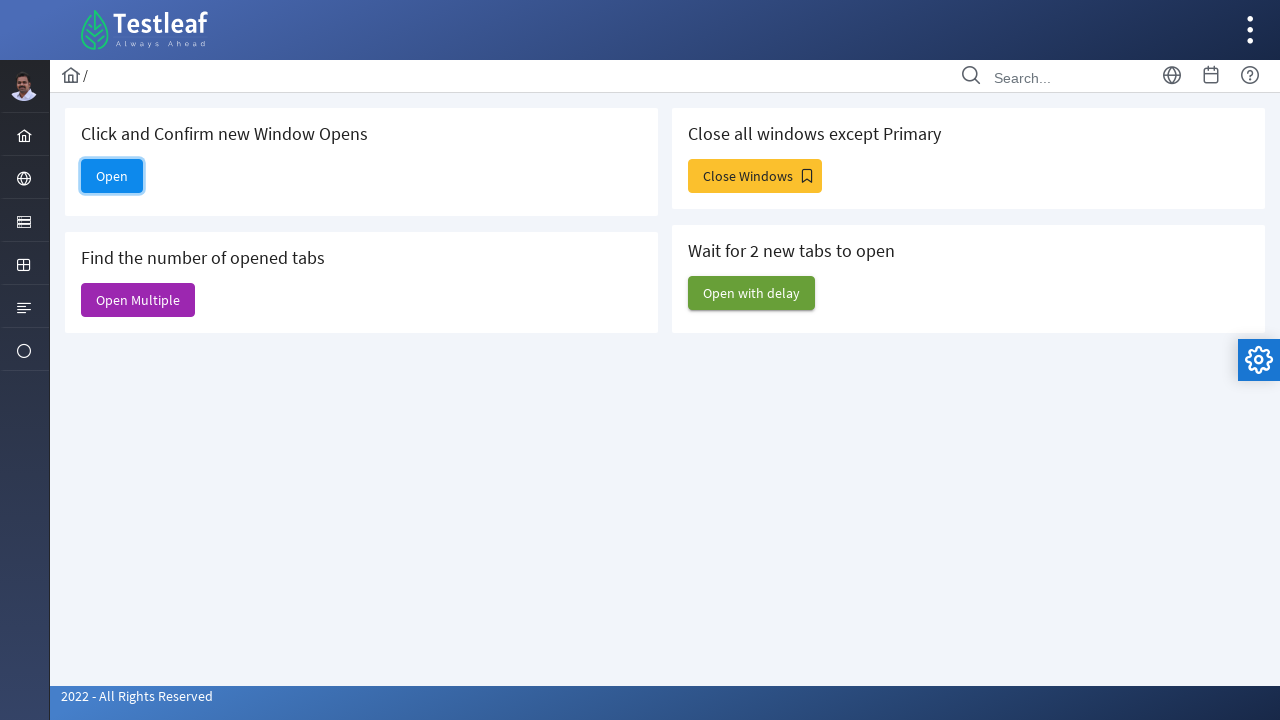

Retrieved new window page object
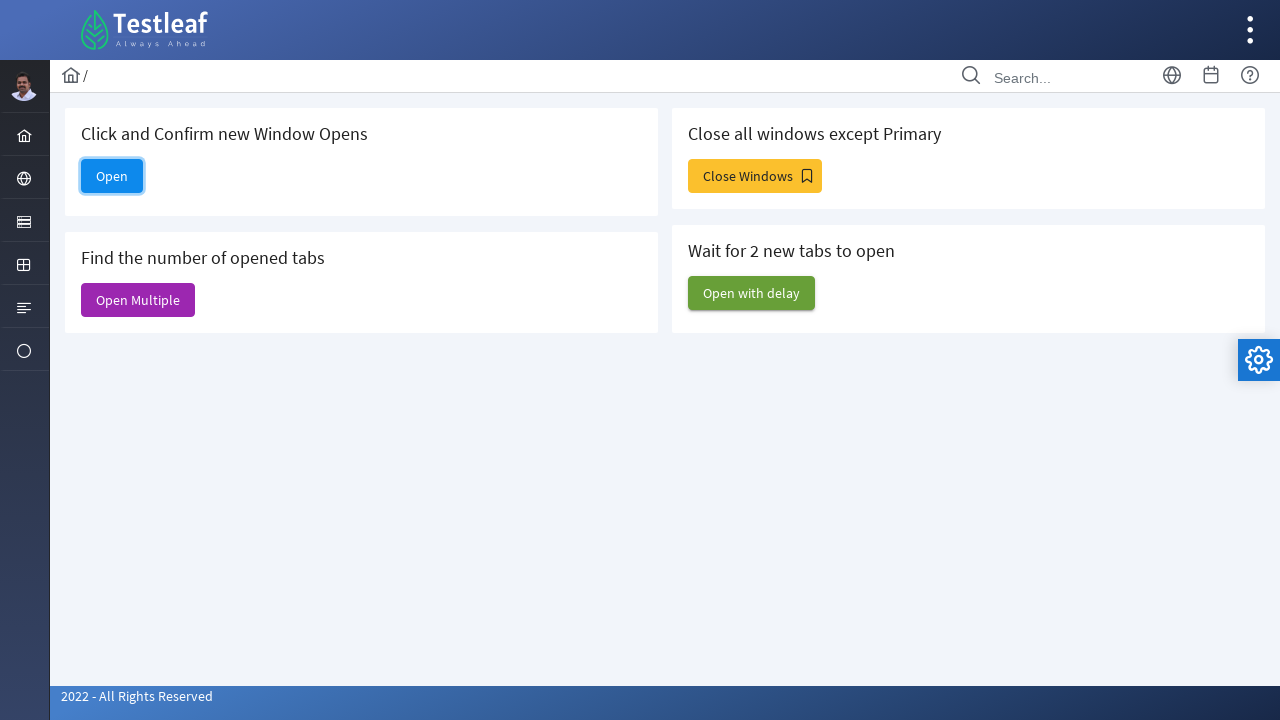

Switched focus to new window with title: Dashboard
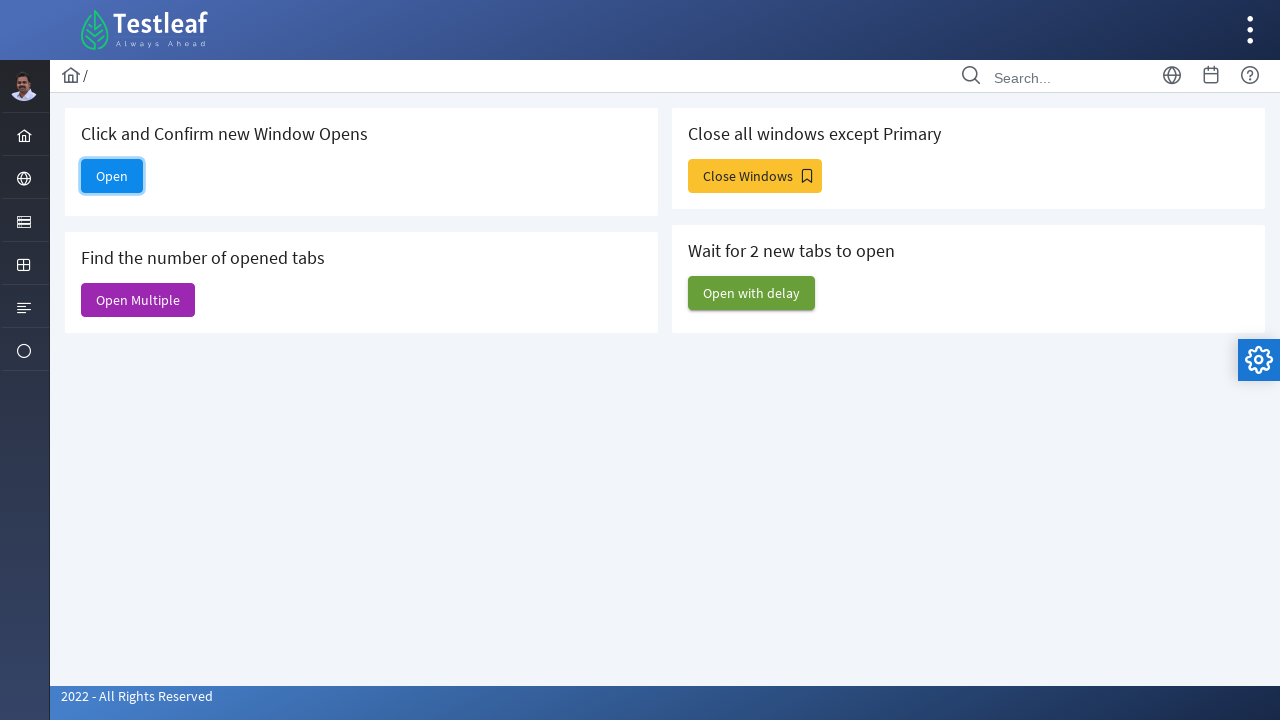

Clicked 'Open Multiple' button to open multiple windows at (138, 300) on xpath=//span[text()='Open Multiple']
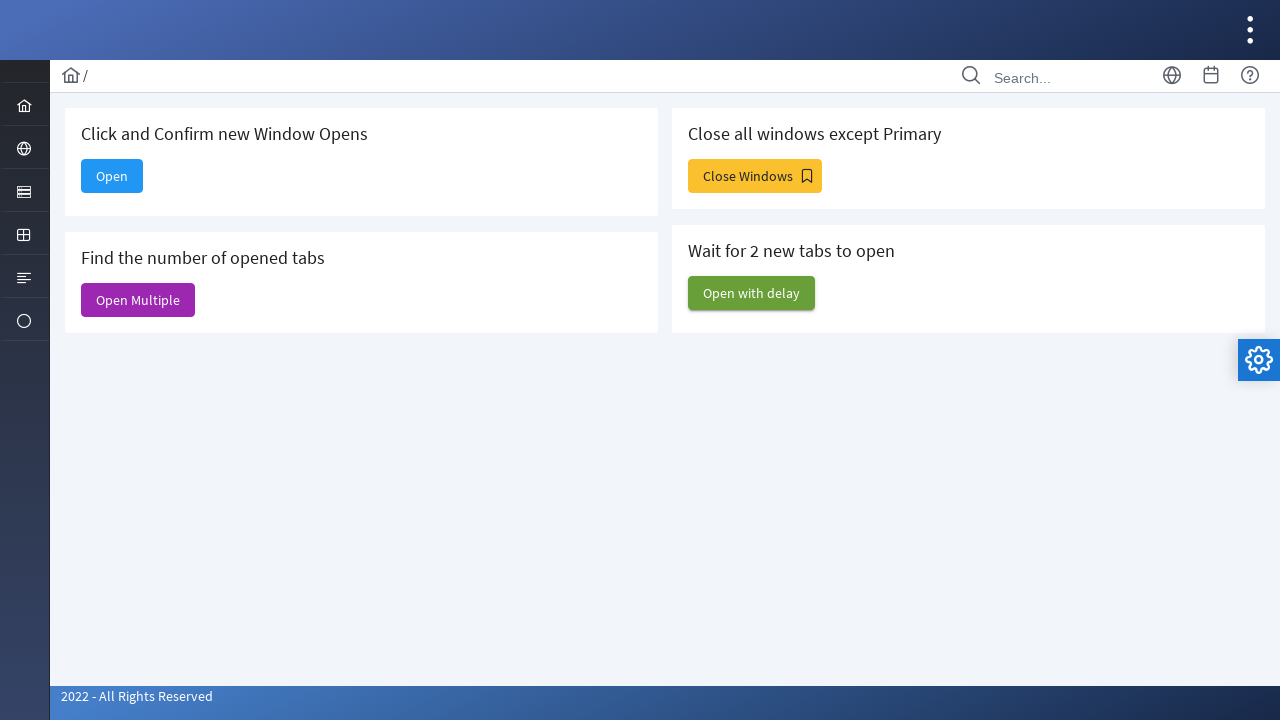

Waited 1 second for multiple windows to open
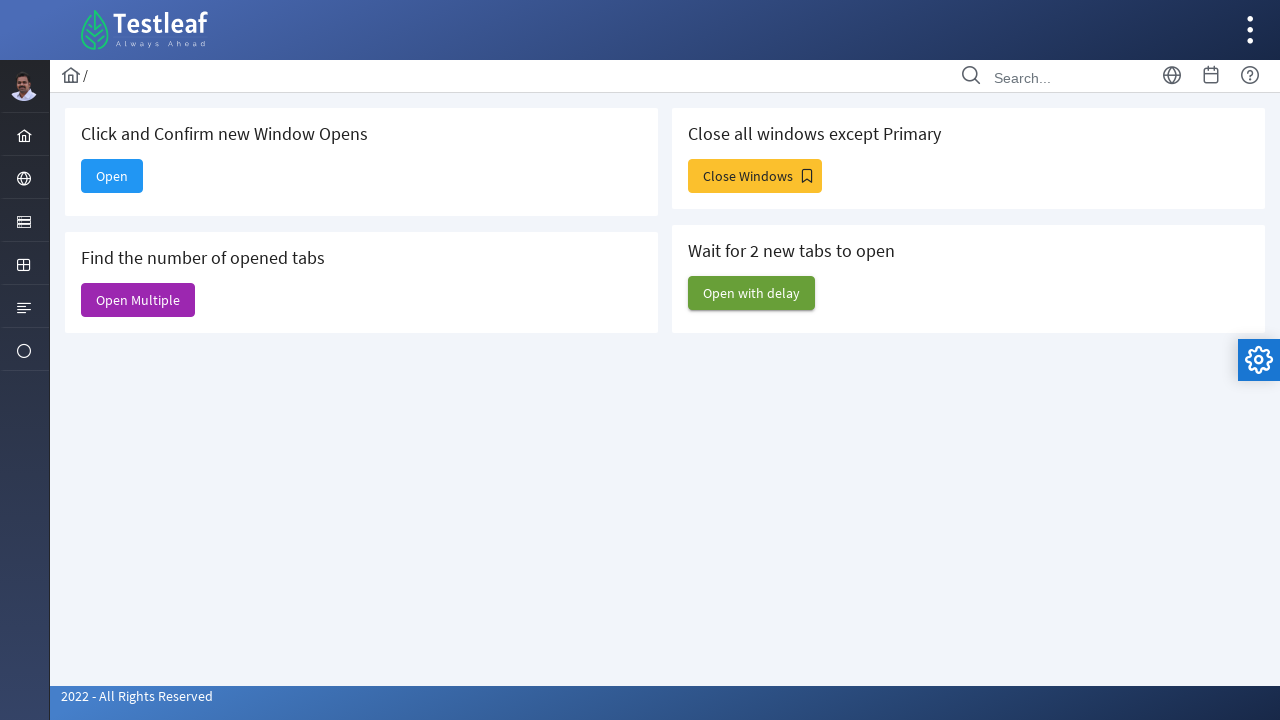

Retrieved all pages in context - total pages: 8
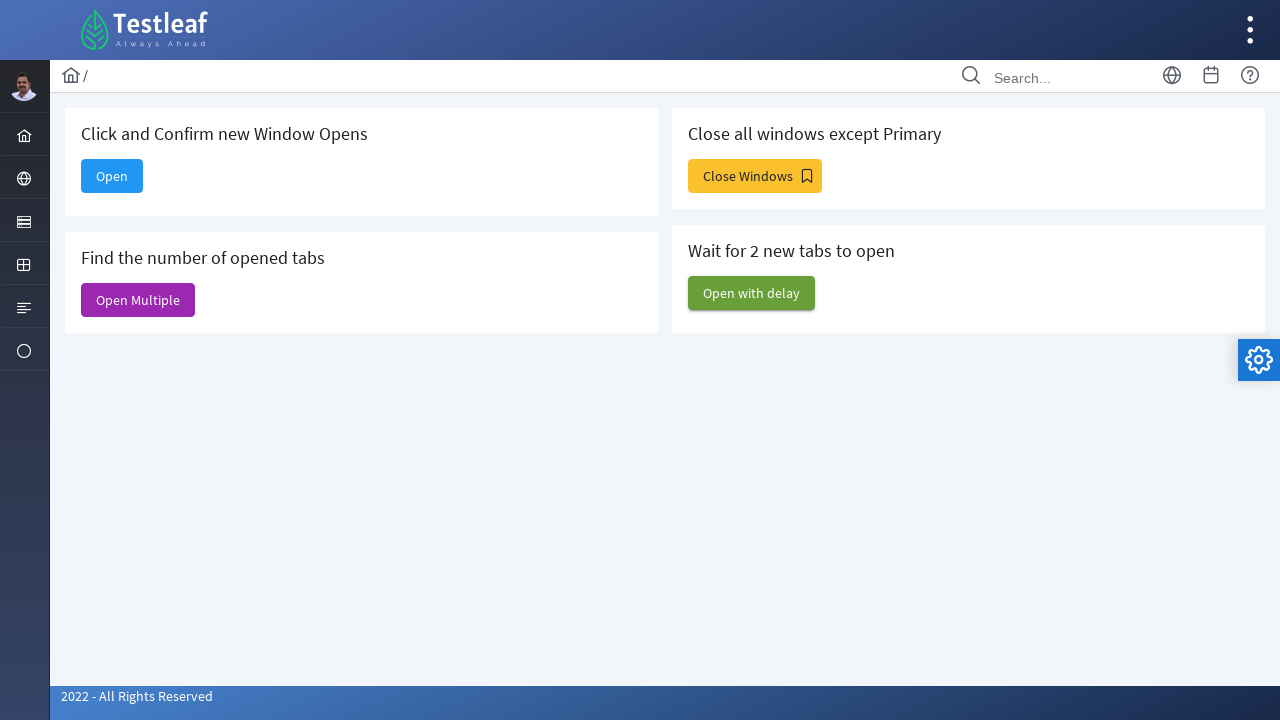

Clicked 'Close Windows' button to trigger close windows functionality at (755, 176) on xpath=//span[text()='Close Windows']
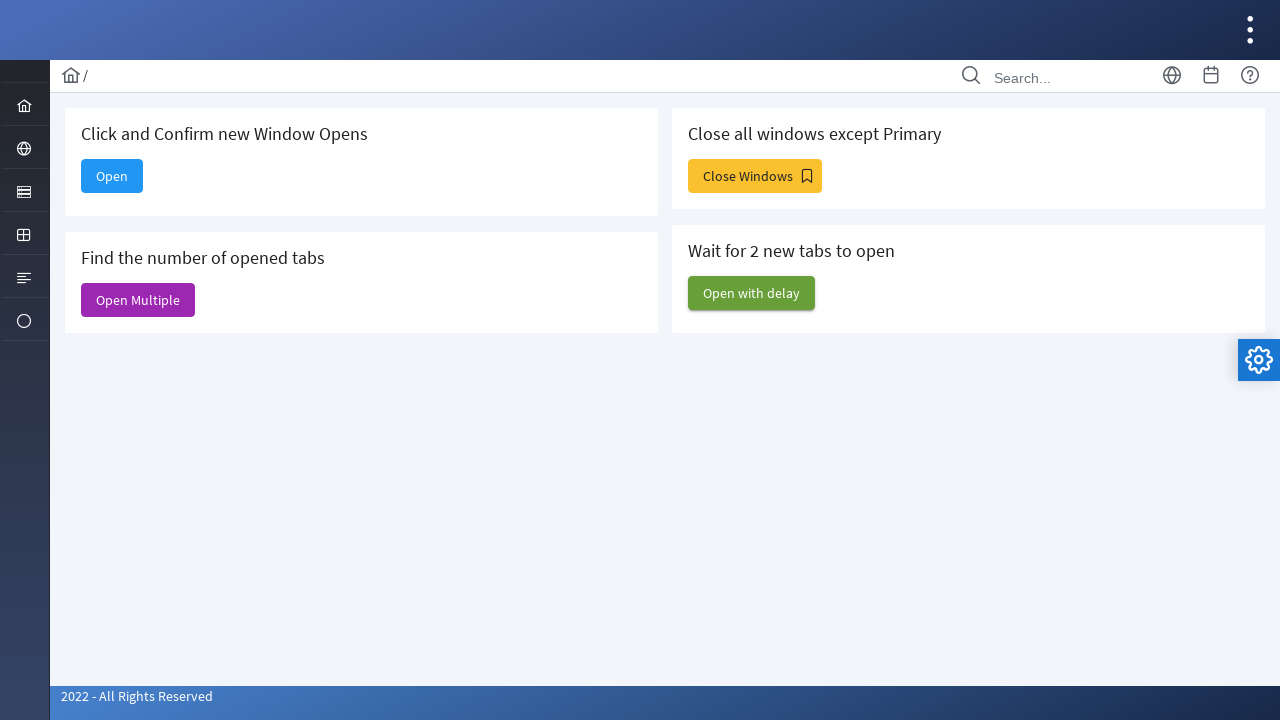

Waited 3 seconds for windows to open from Close Windows button
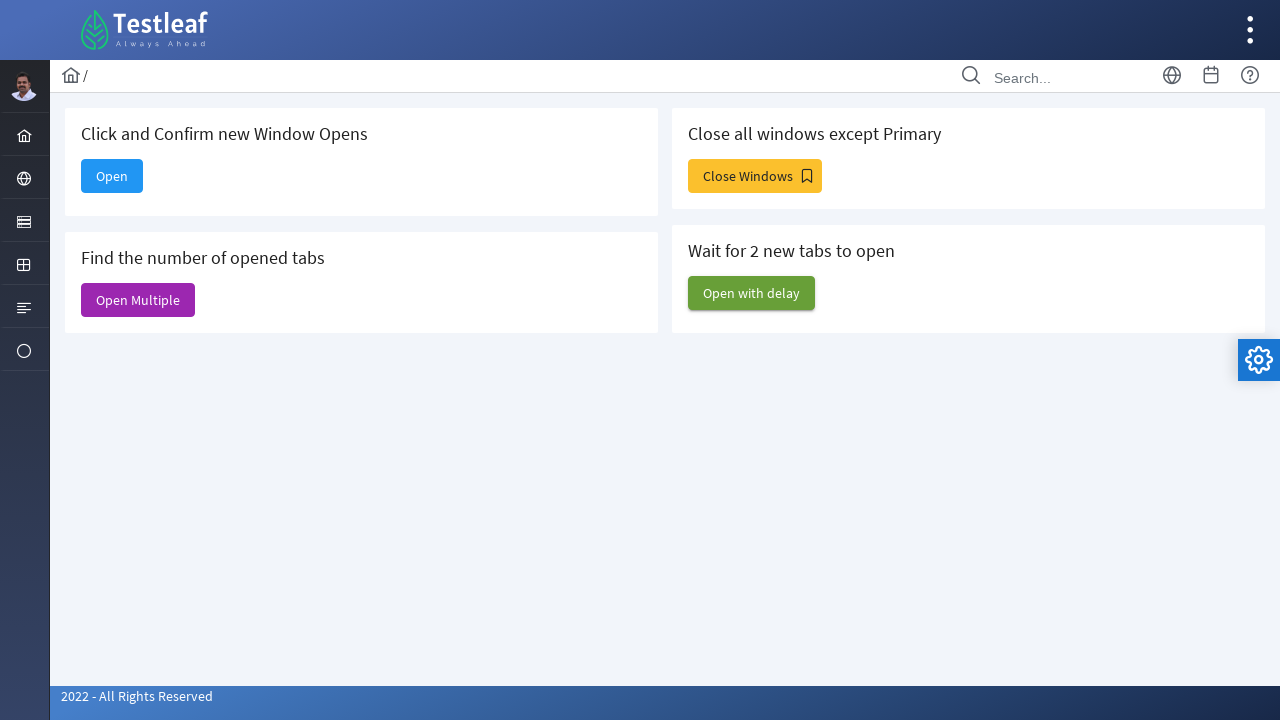

Retrieved all pages in context - total pages before closing: 11
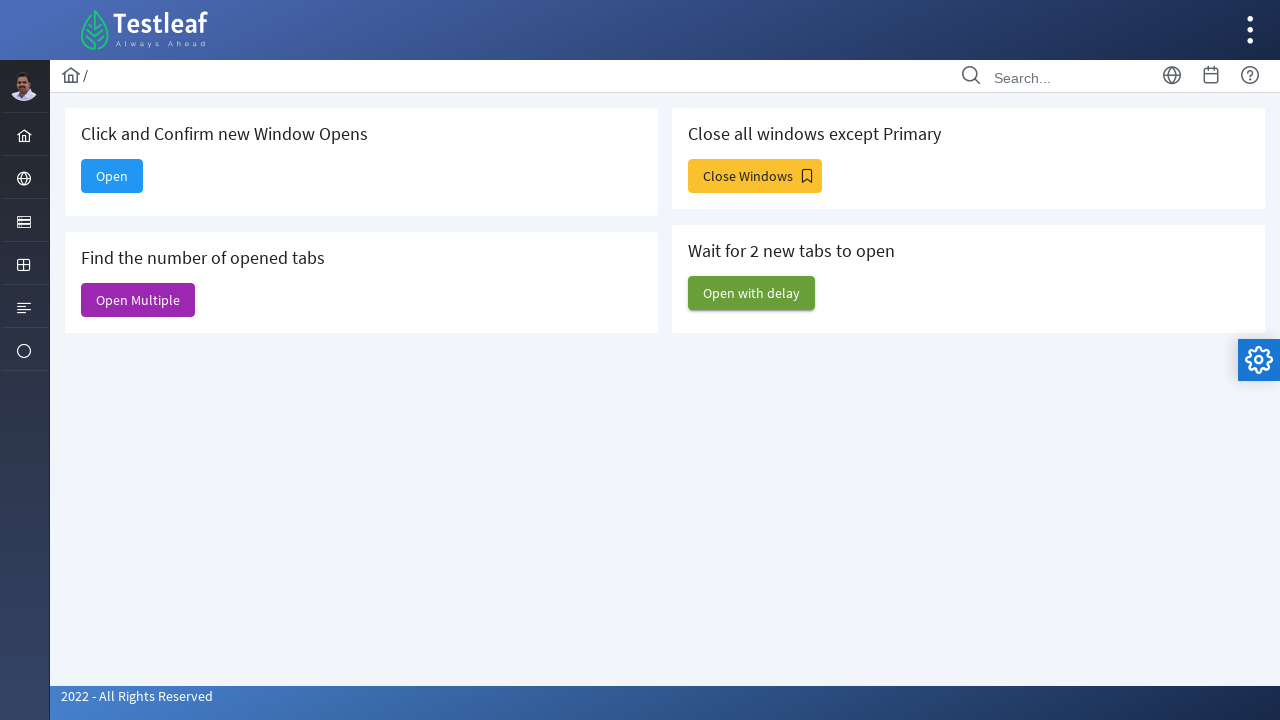

Closed a non-parent window
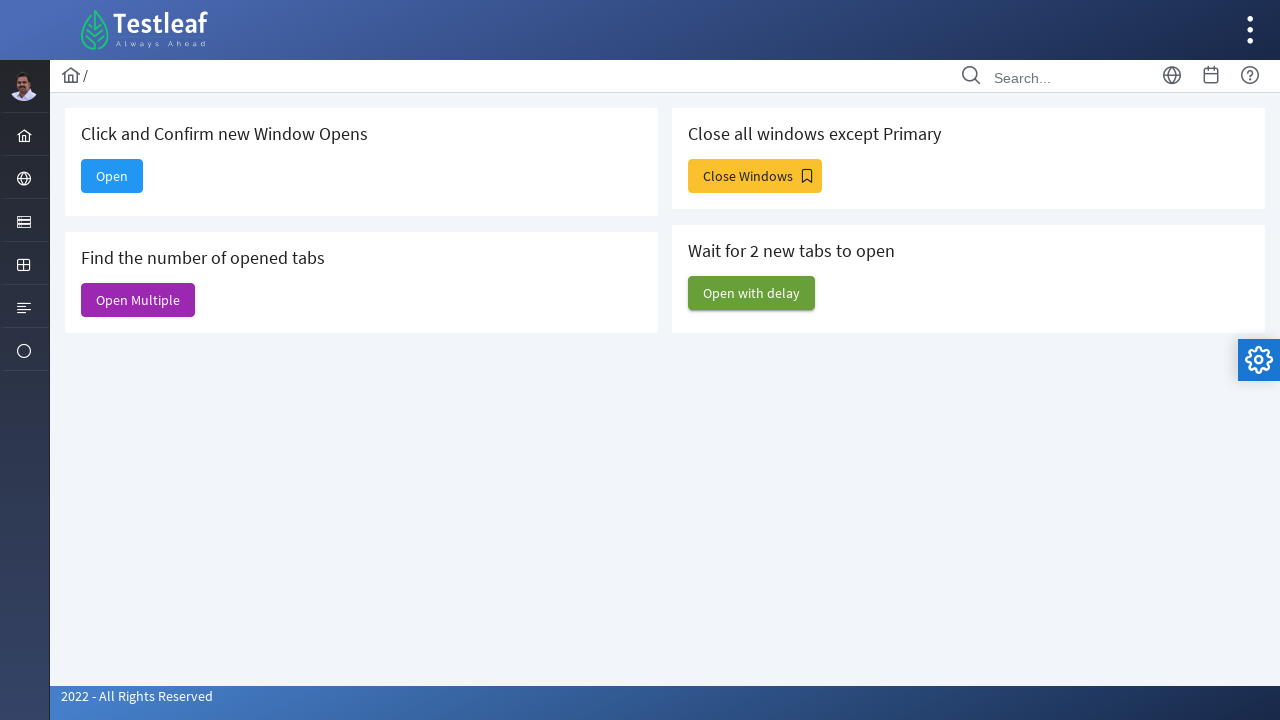

Closed a non-parent window
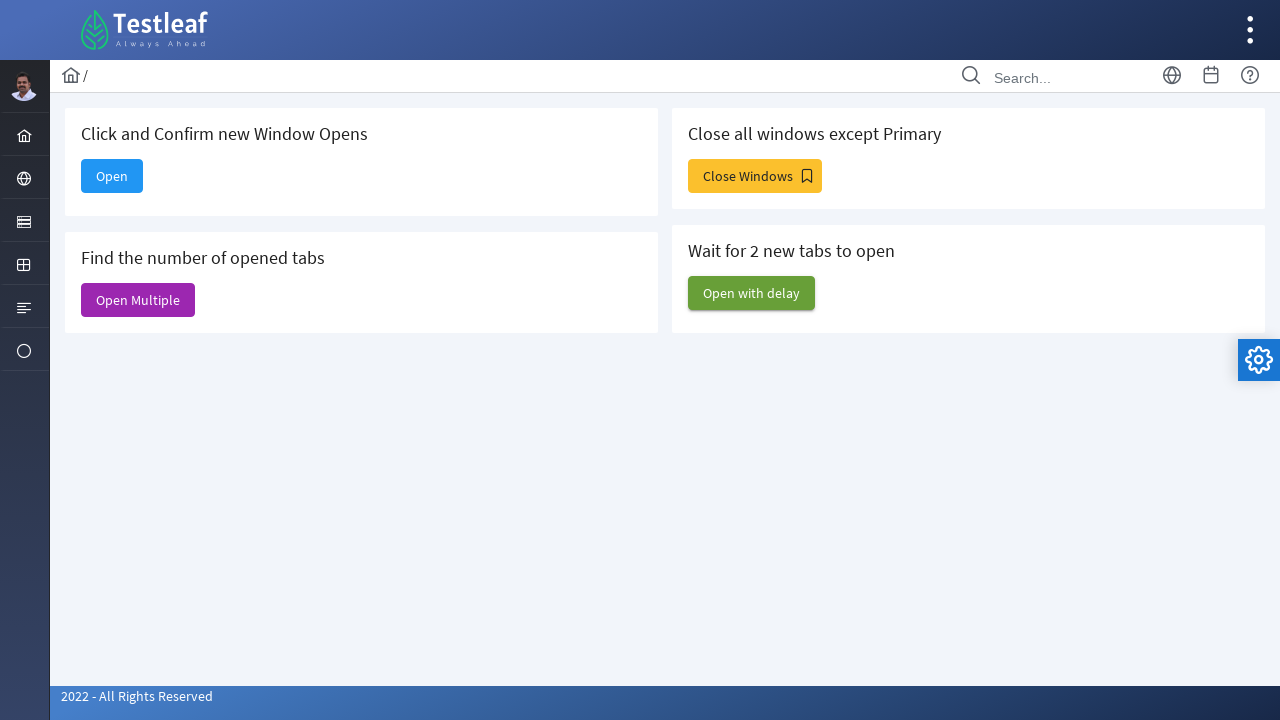

Closed a non-parent window
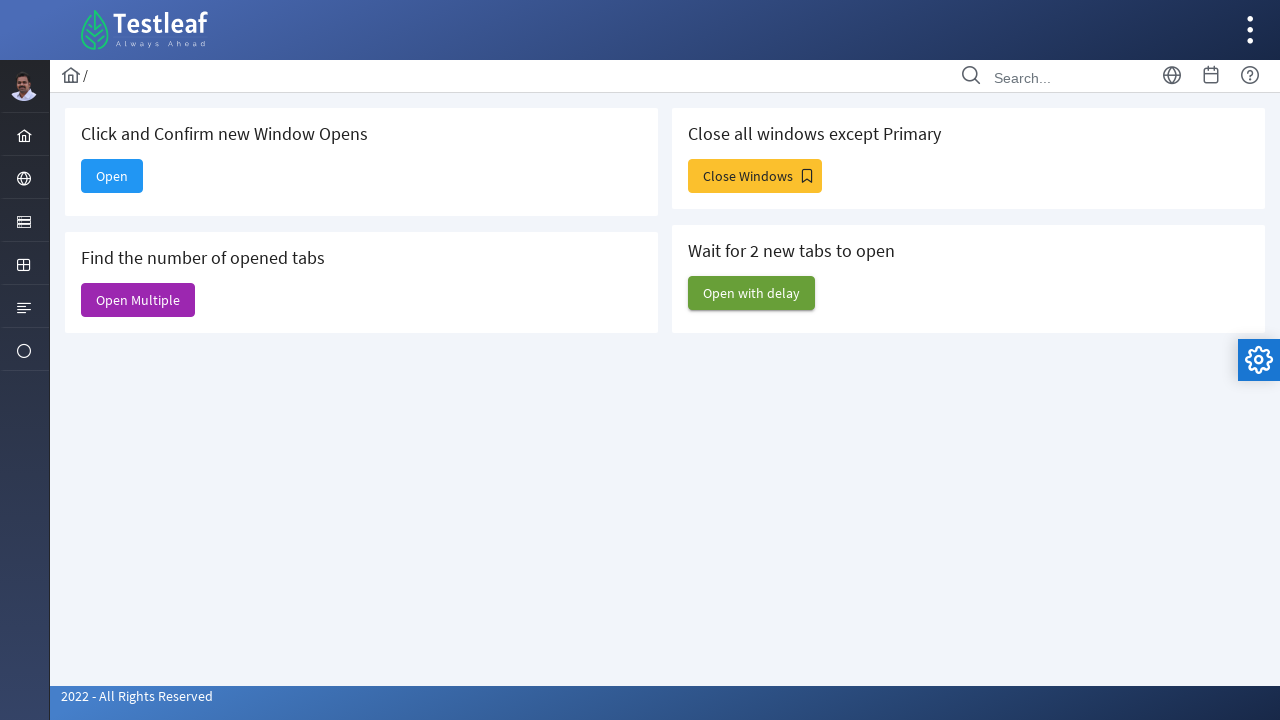

Closed a non-parent window
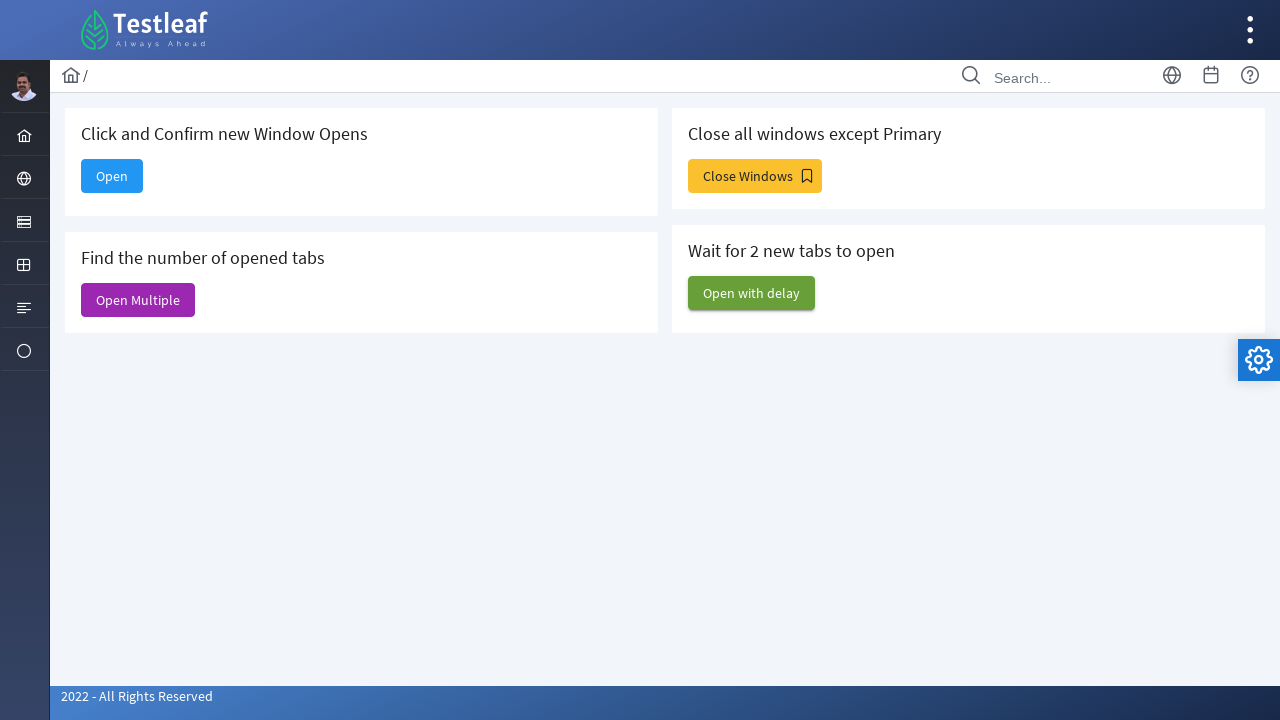

Closed a non-parent window
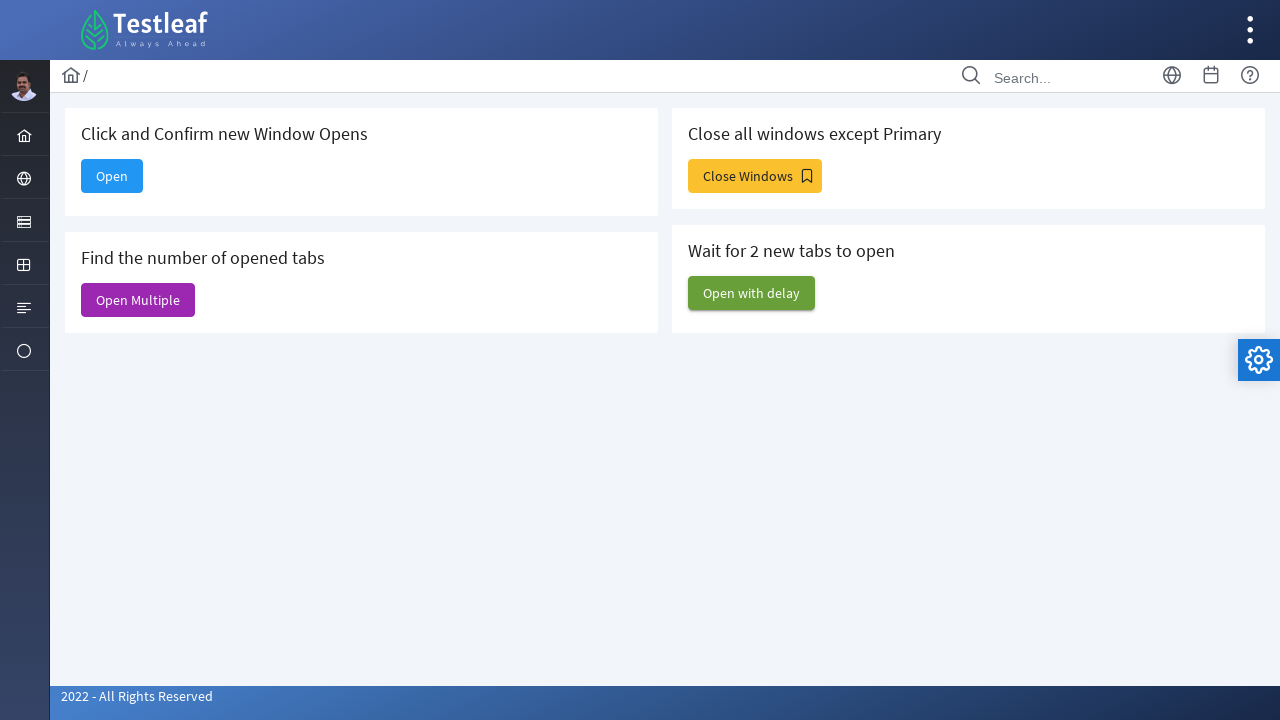

Closed a non-parent window
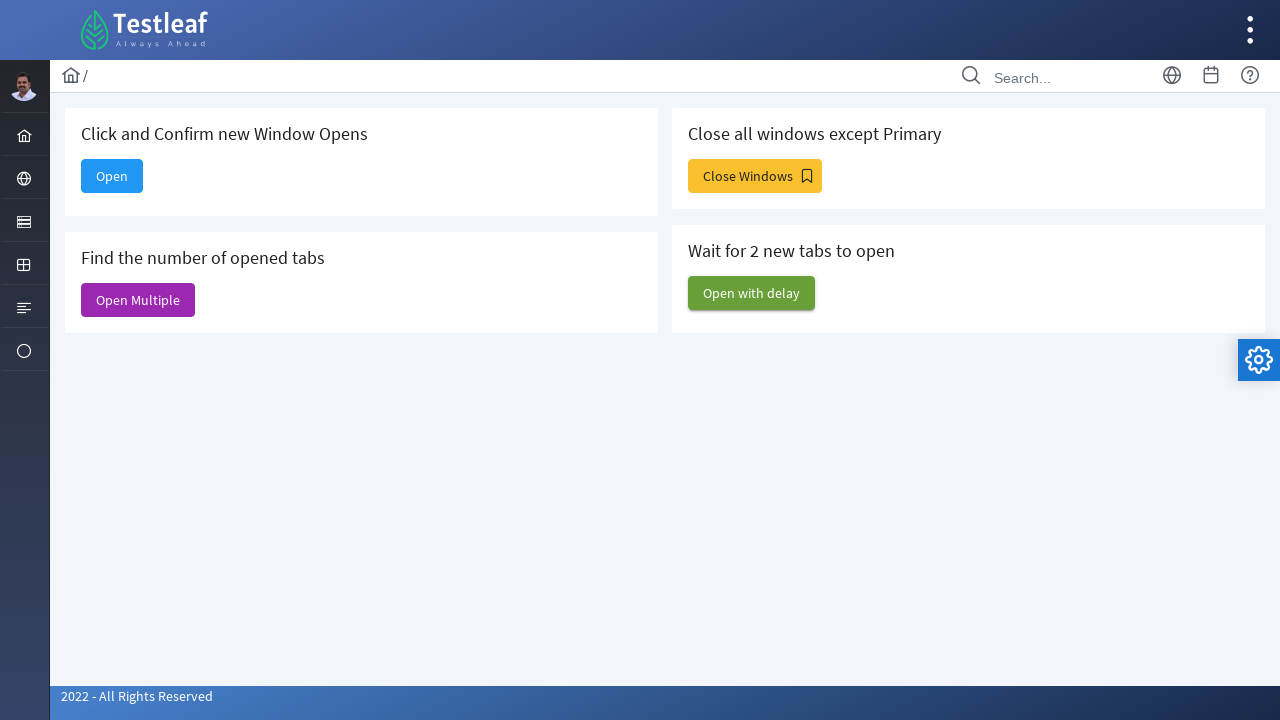

Closed a non-parent window
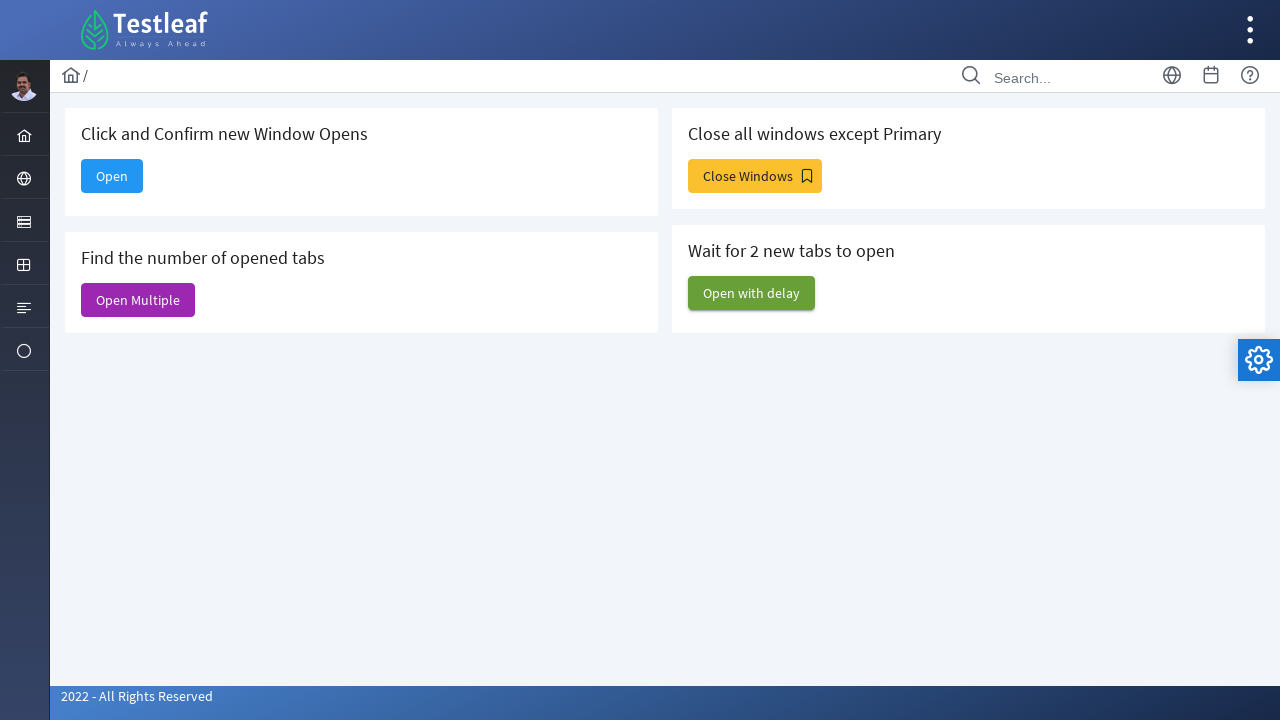

Closed a non-parent window
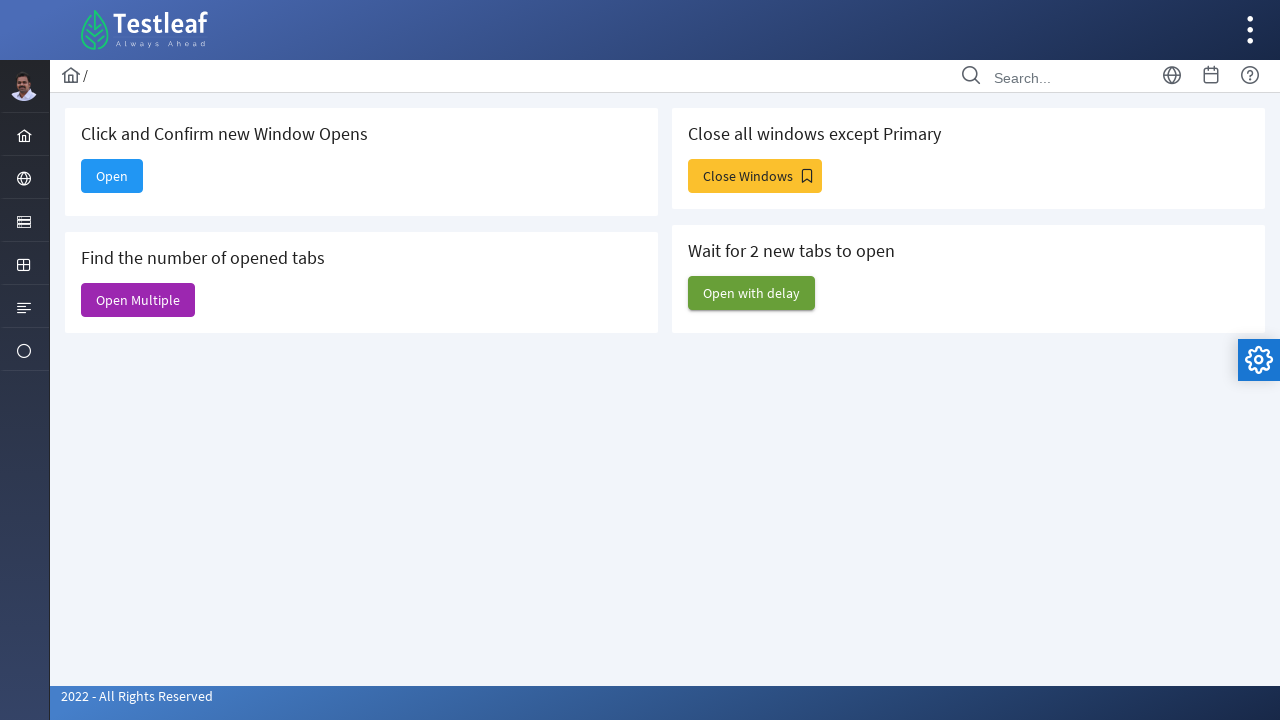

Closed a non-parent window
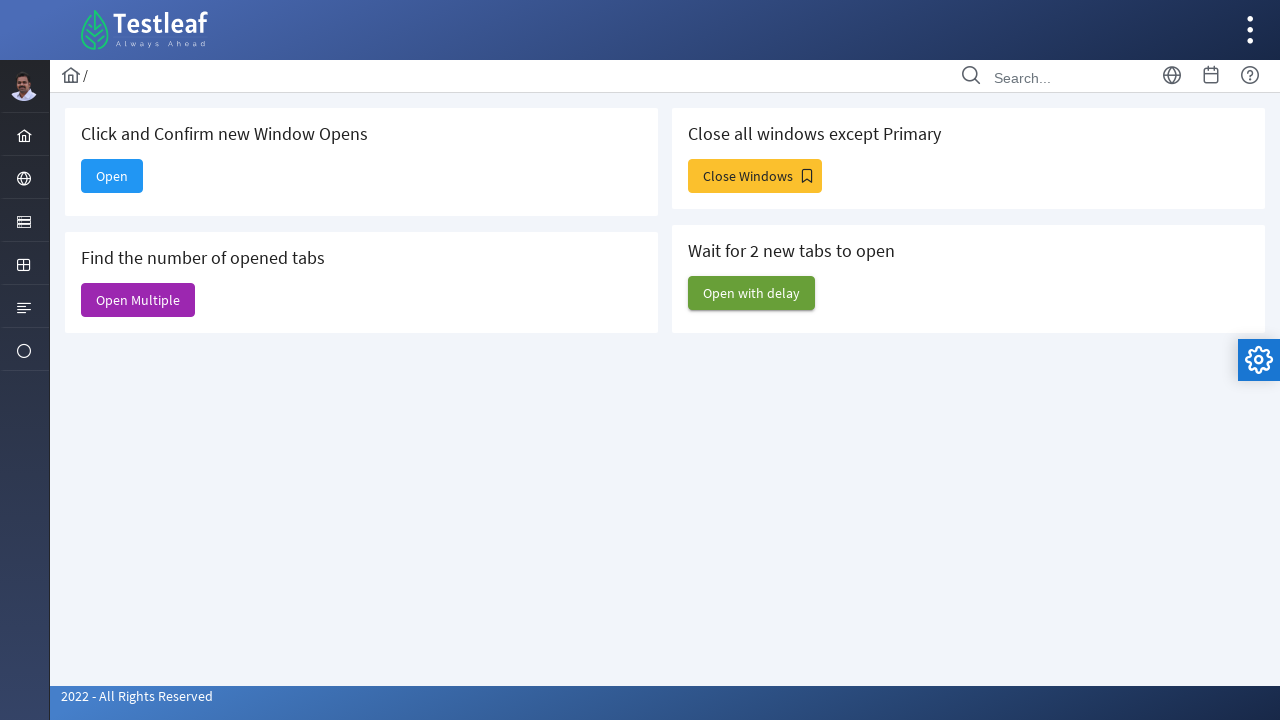

Closed a non-parent window
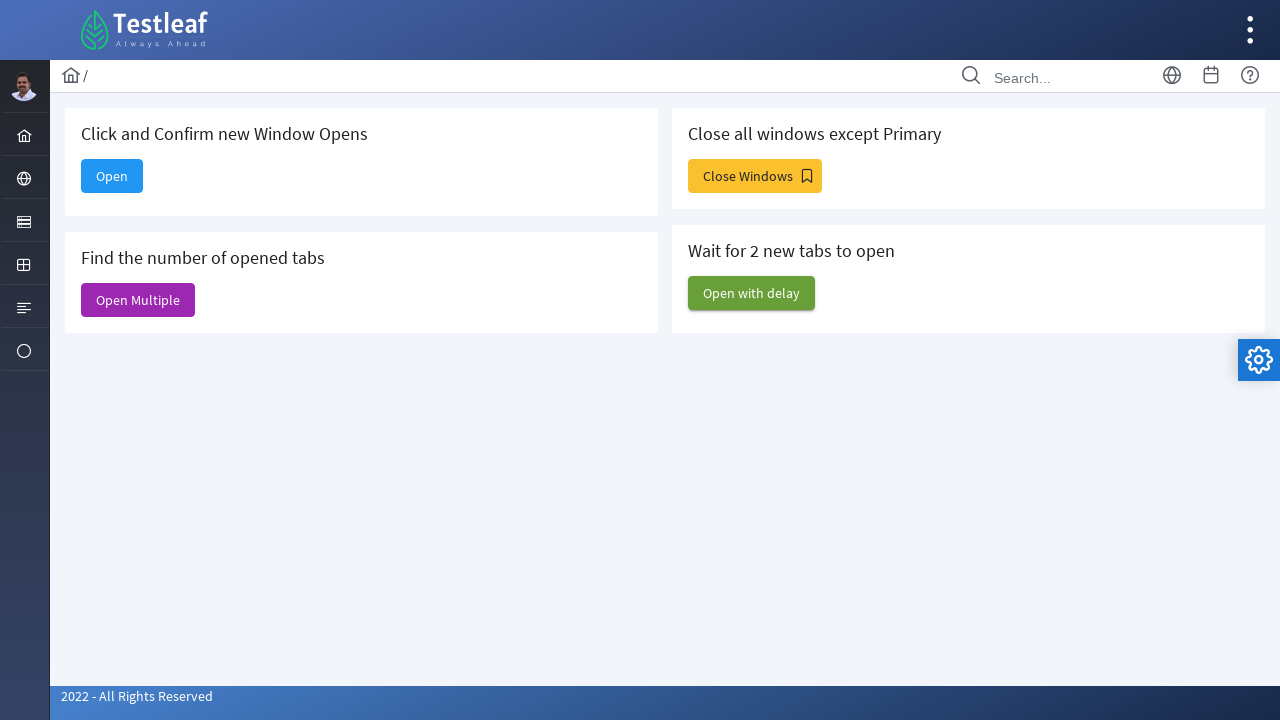

Clicked 'Open with delay' button to open a window with delayed opening at (752, 293) on xpath=//span[text()='Open with delay']
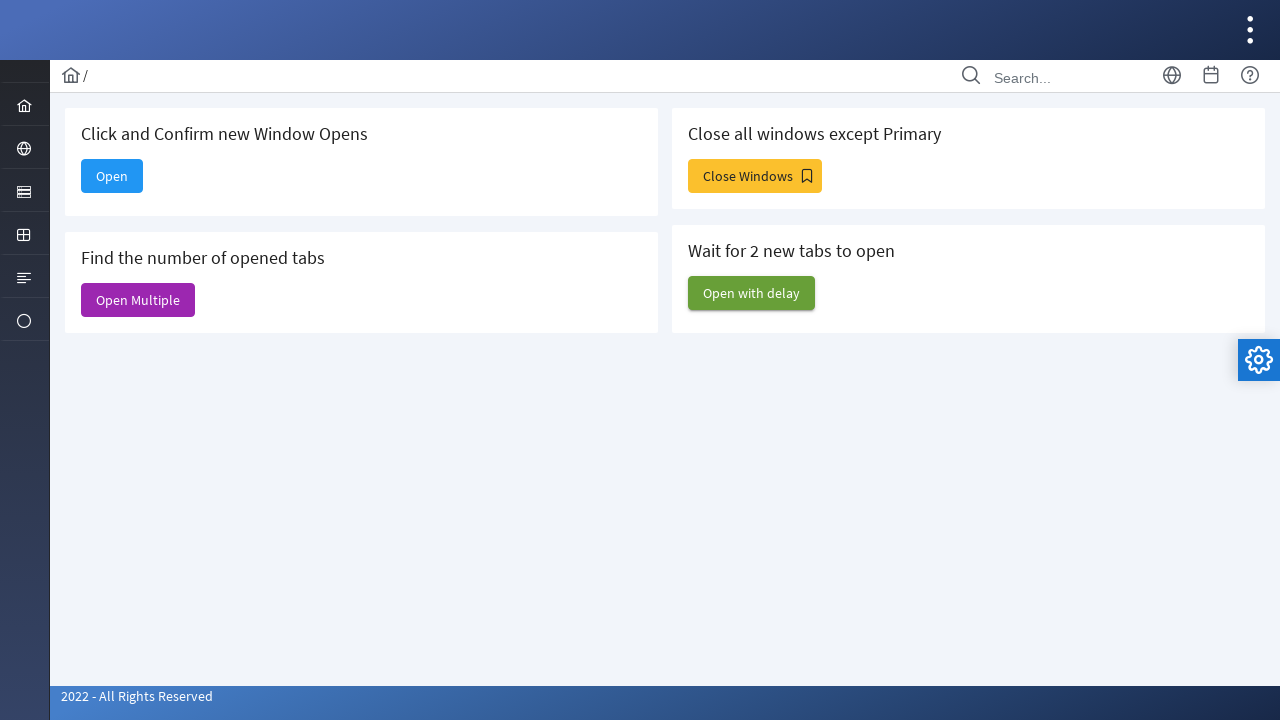

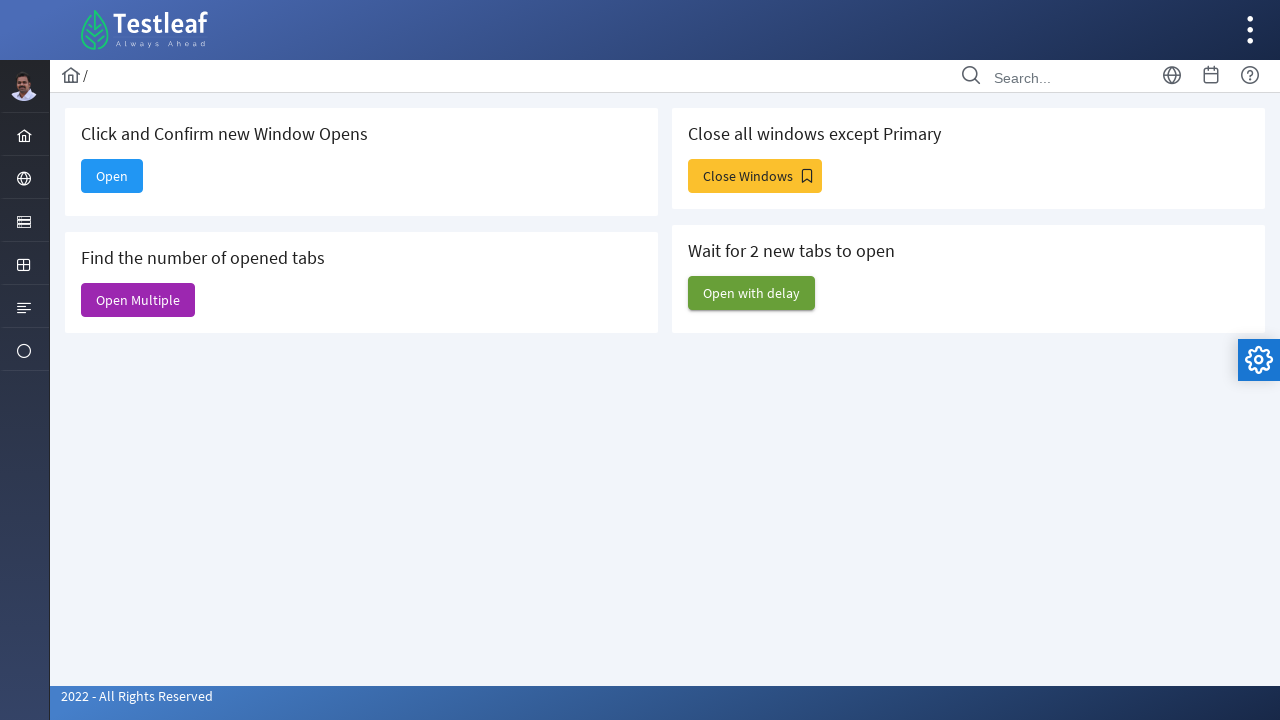